Tests static dropdown functionality by selecting an option from a currency dropdown using index-based selection on a practice website.

Starting URL: https://rahulshettyacademy.com/dropdownsPractise/

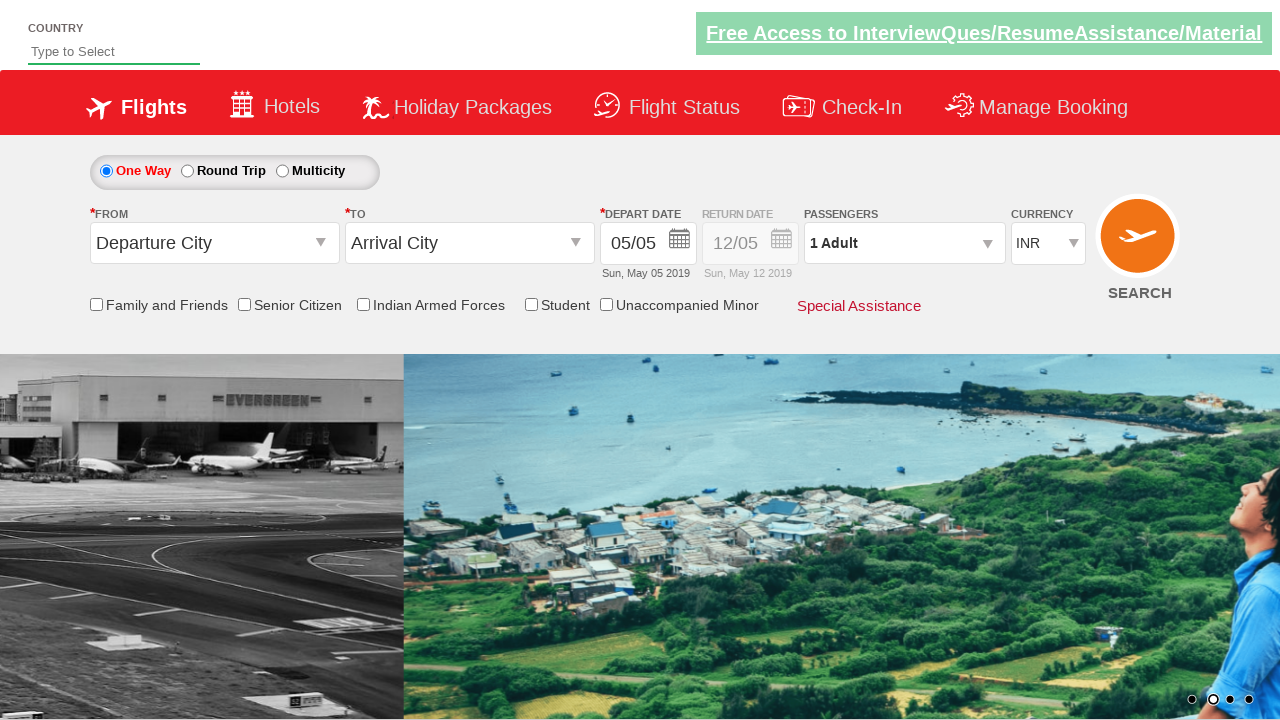

Navigated to dropdown practice website
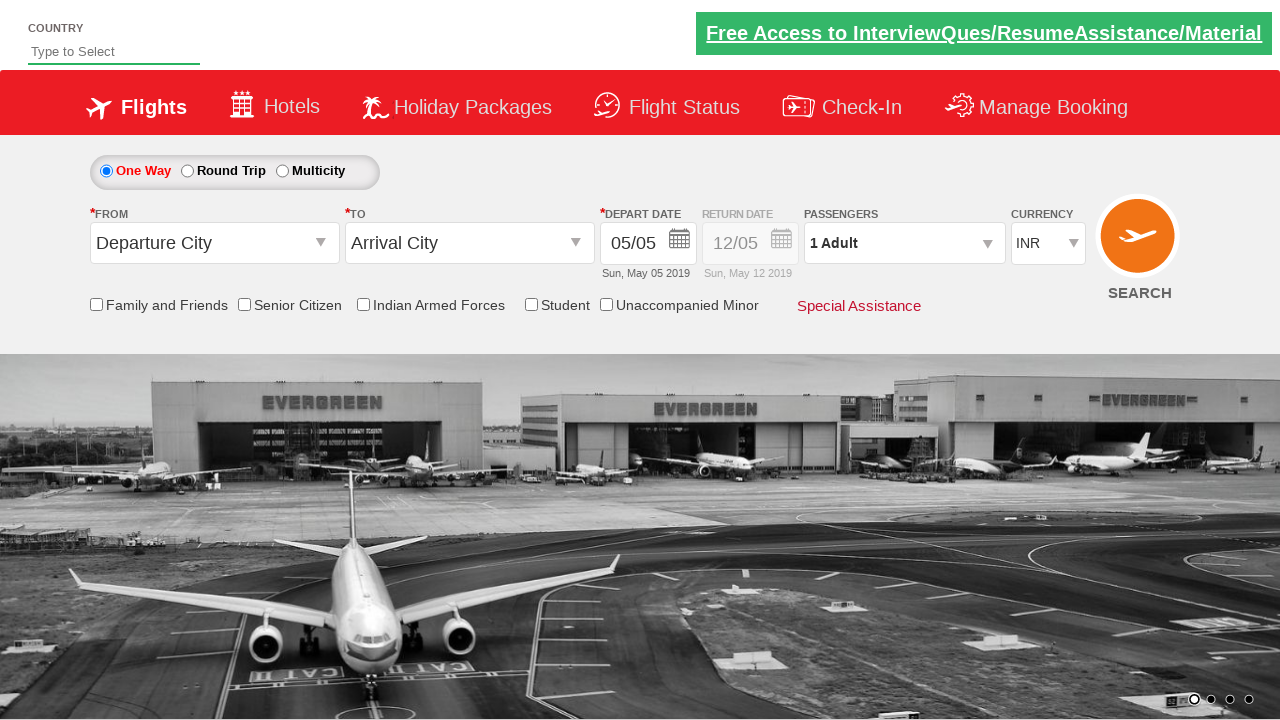

Selected second option (index 1) from currency dropdown on #ctl00_mainContent_DropDownListCurrency
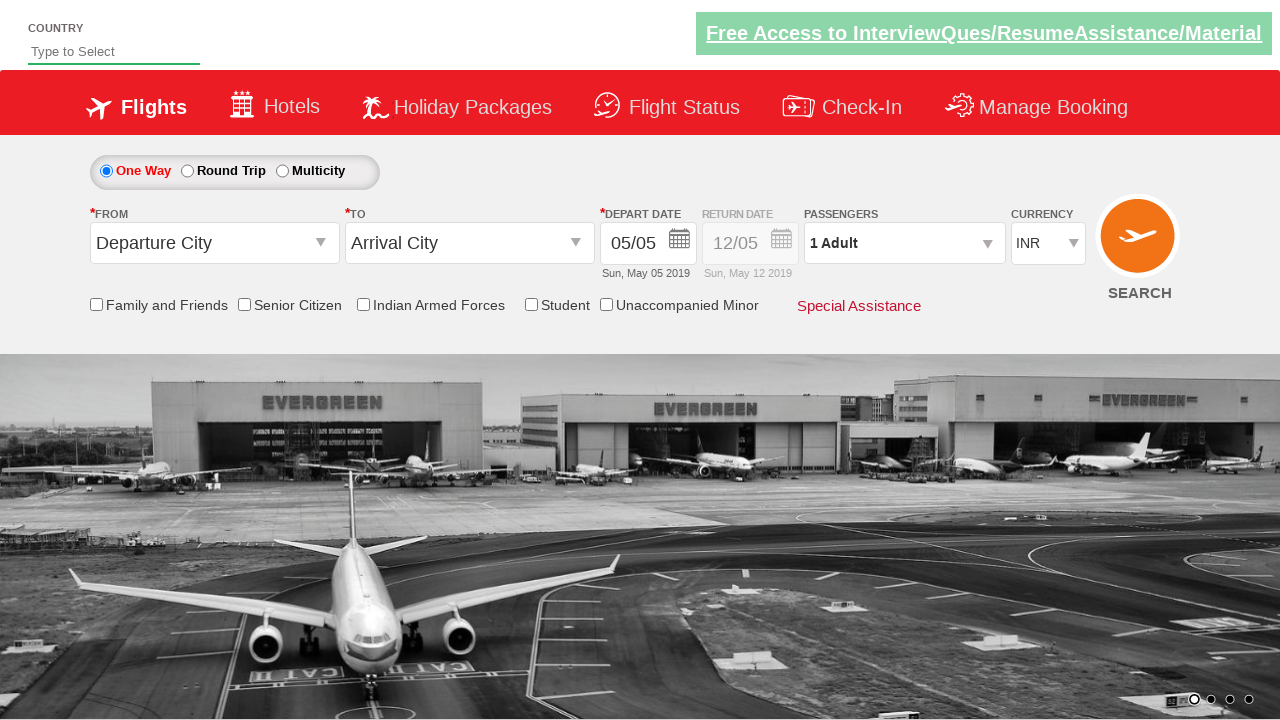

Verified currency dropdown selection was applied (selectedIndex === 1)
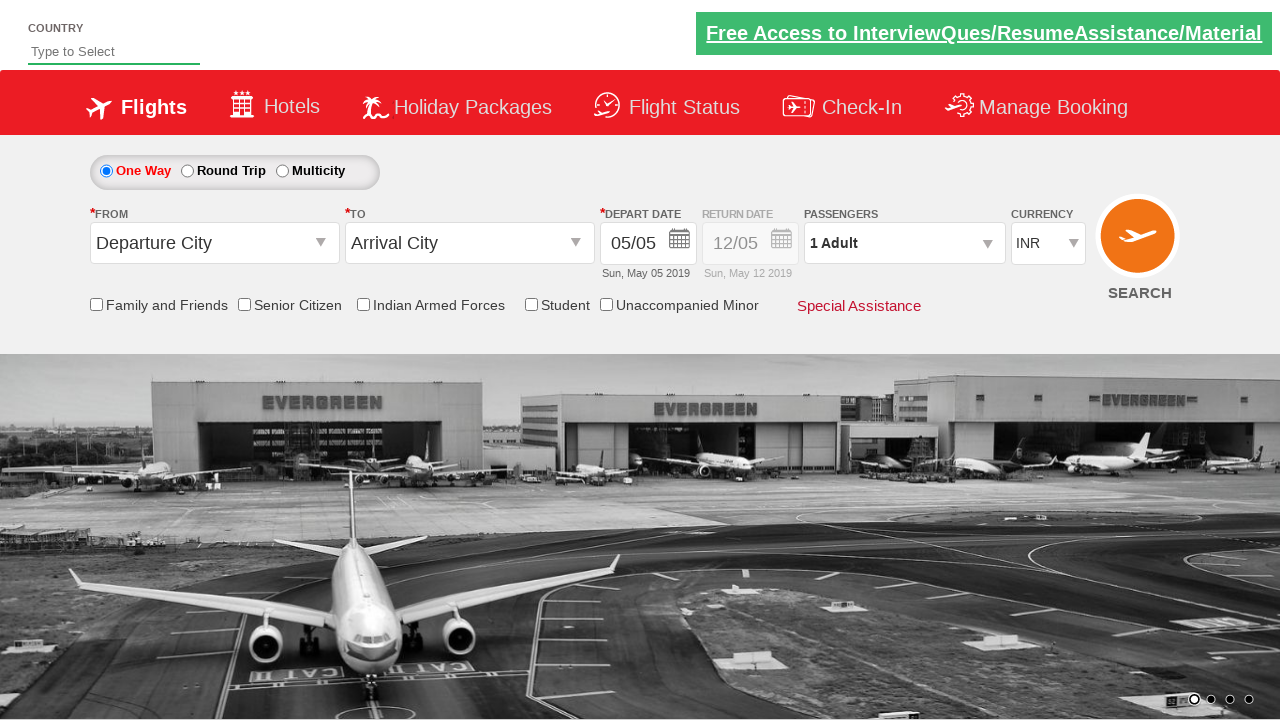

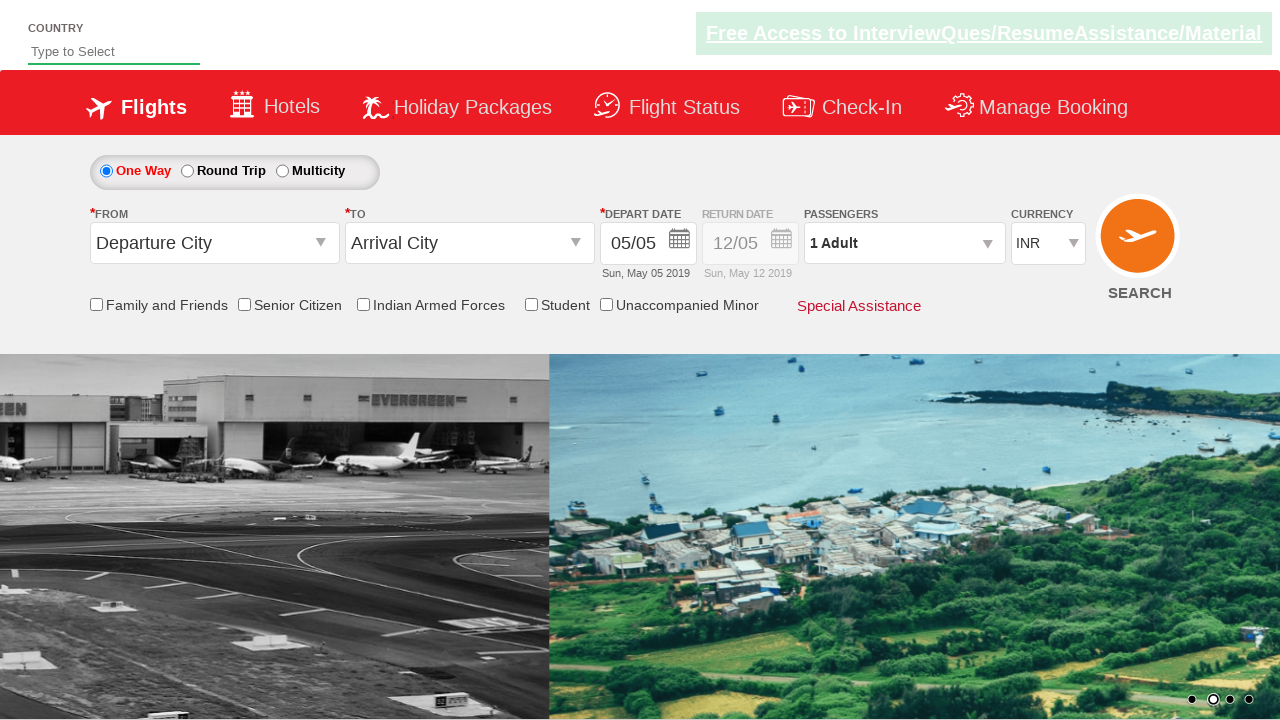